Tests getting window size by navigating to Best Buy in fullscreen mode and retrieving viewport dimensions

Starting URL: https://www.bestbuy.com/

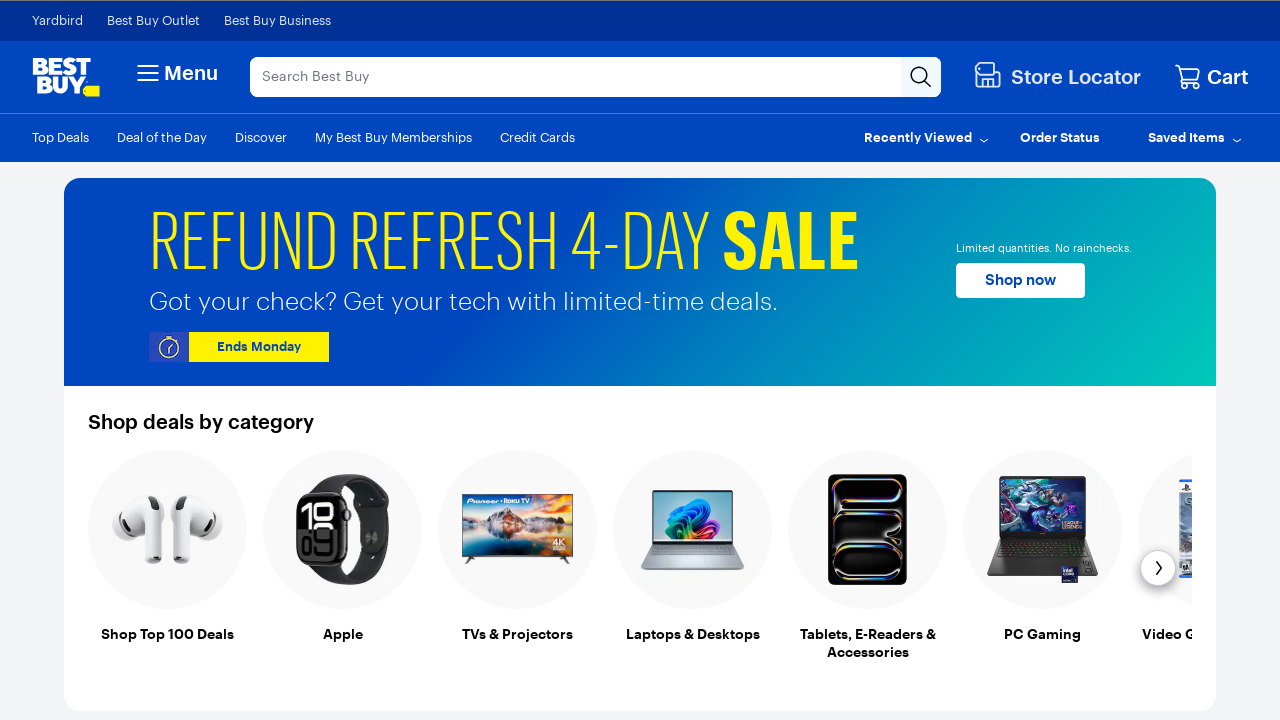

Set viewport to fullscreen size (1920x1080)
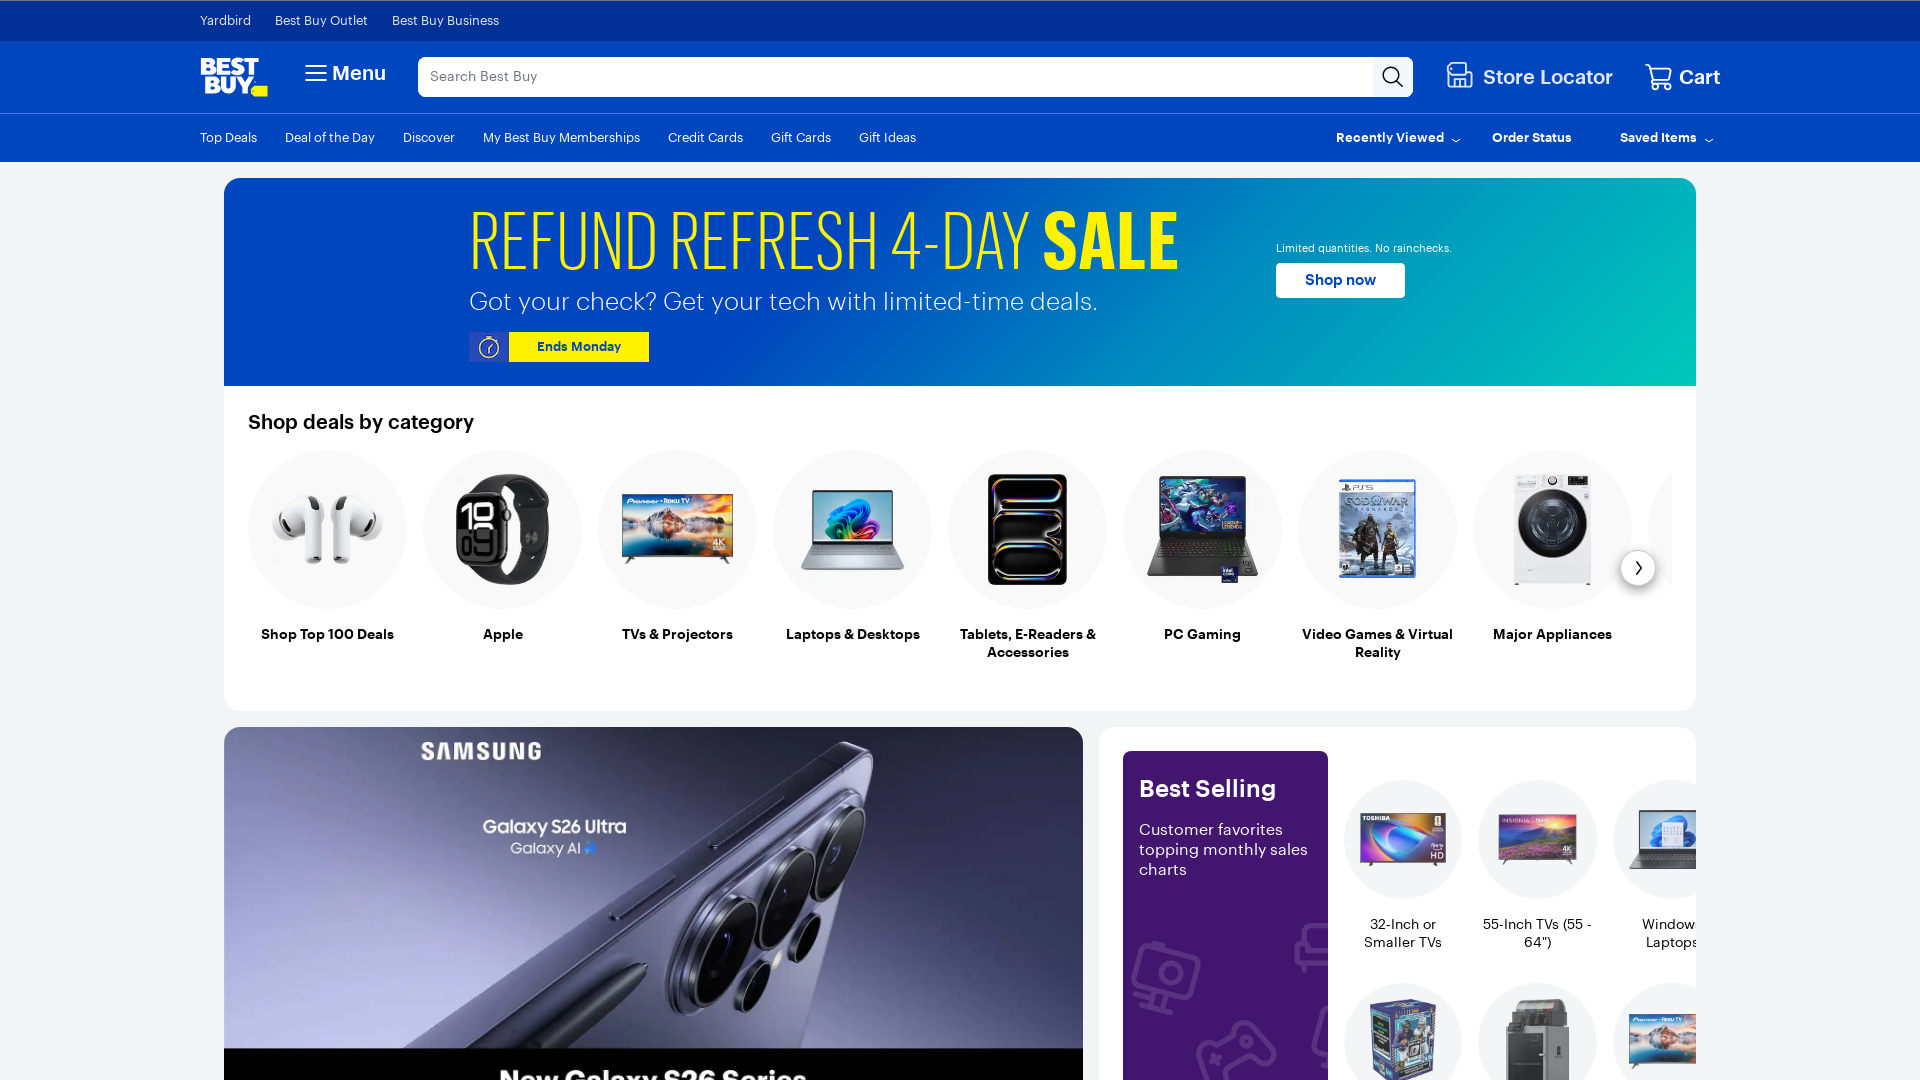

Navigated to Best Buy homepage
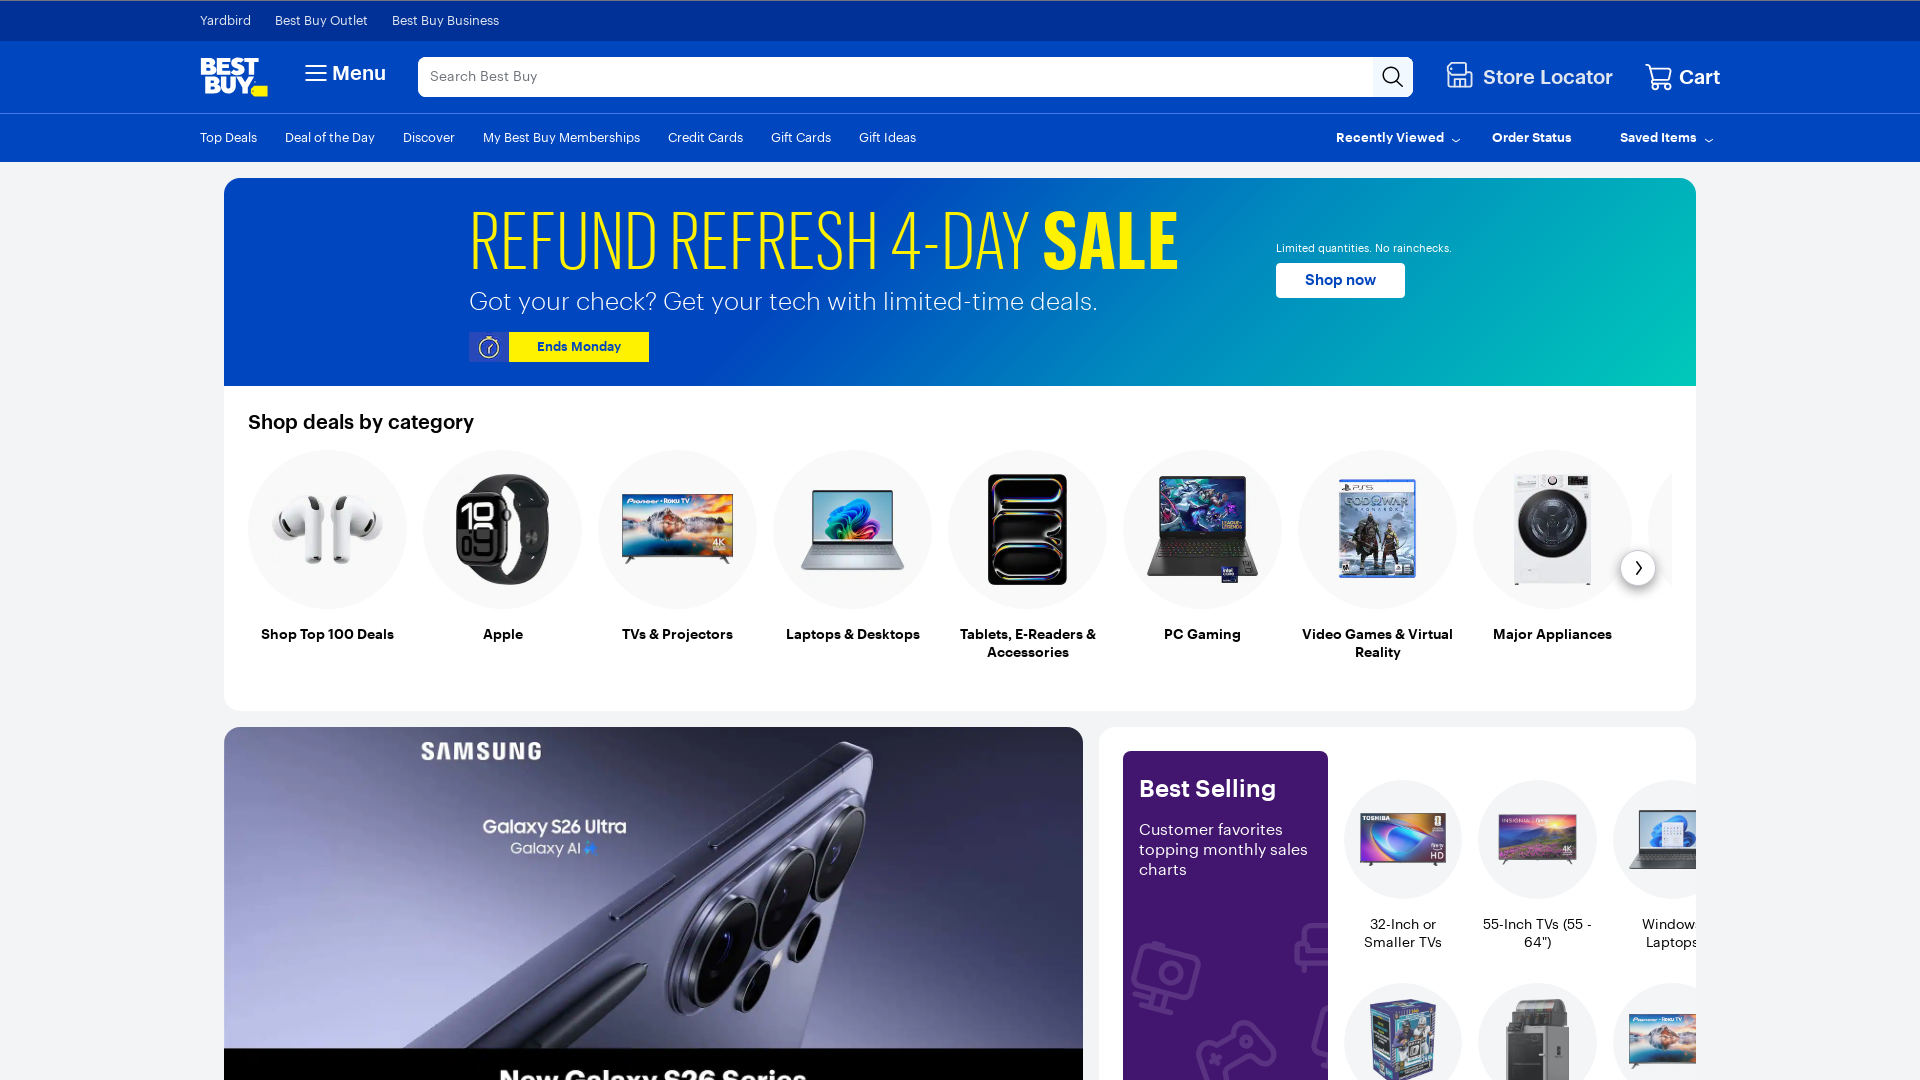

Waited 5 seconds for page to fully load
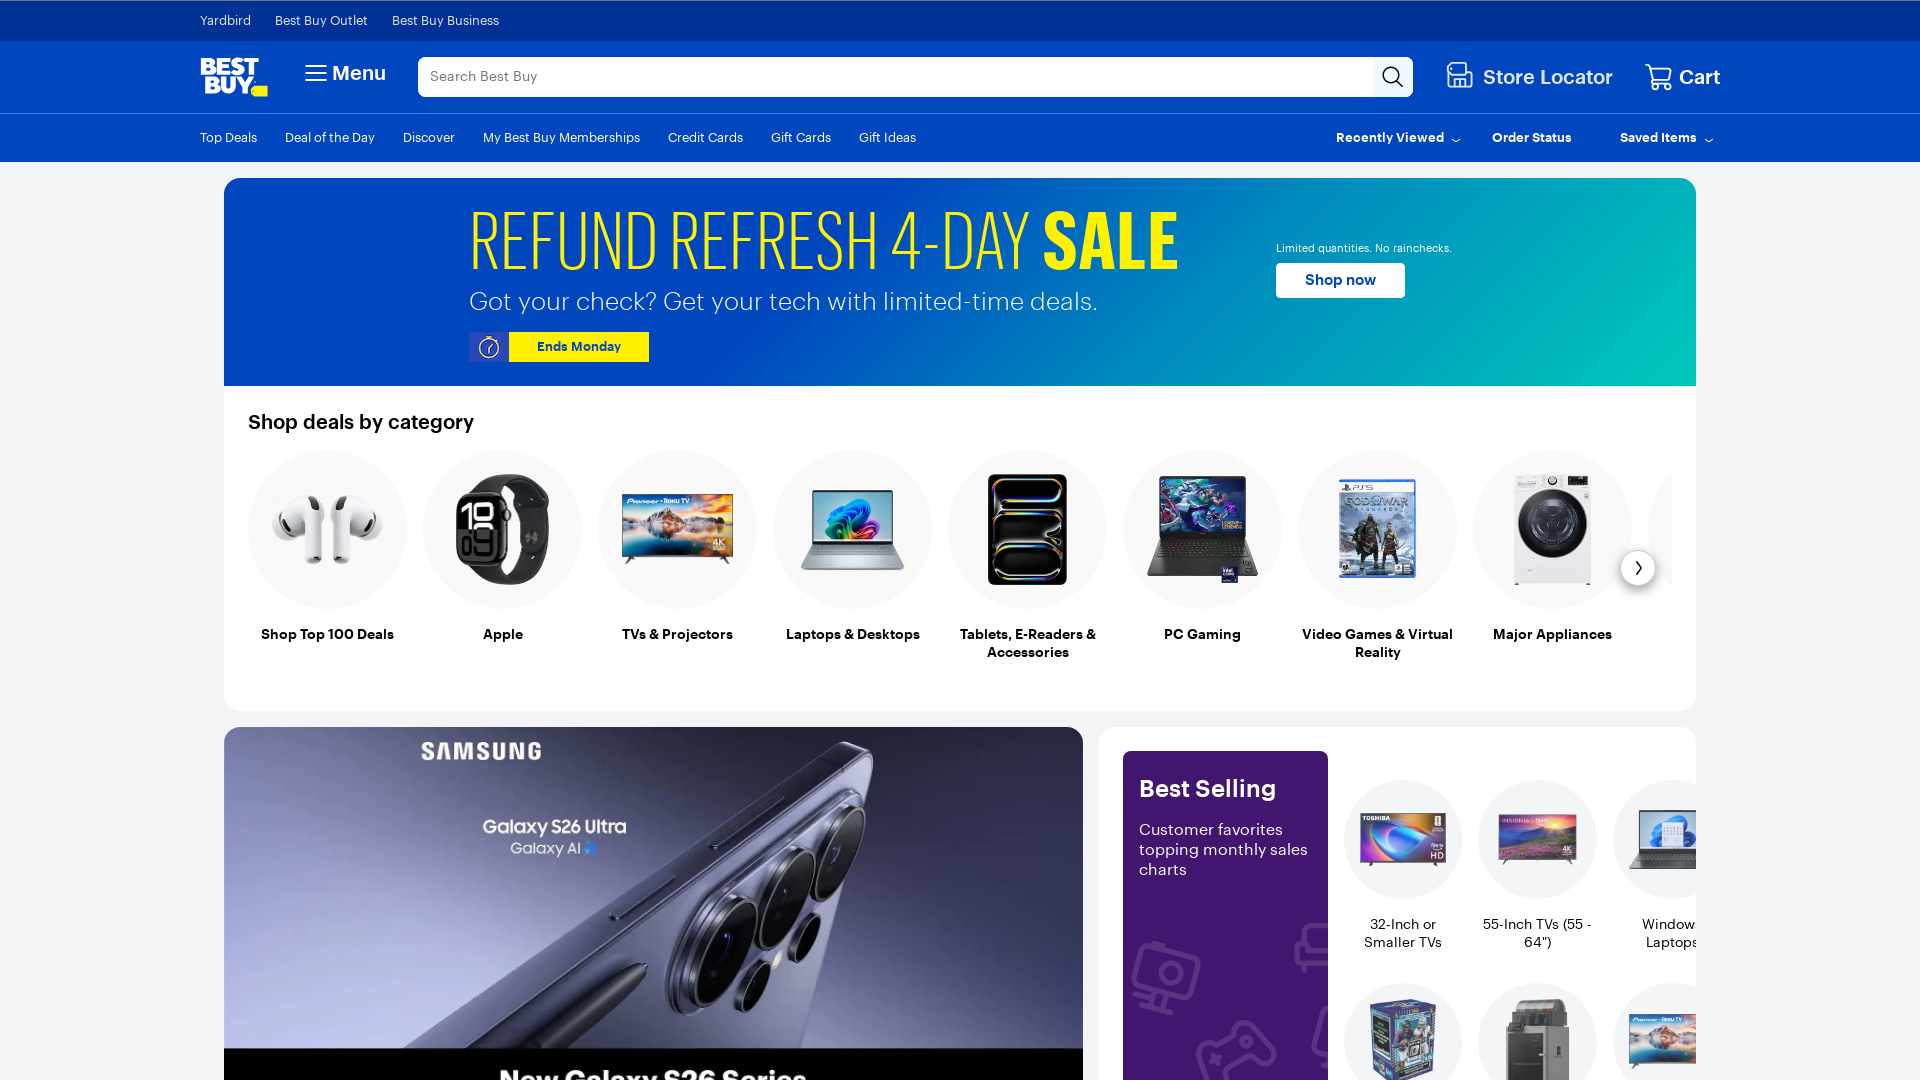

Retrieved viewport size: {'width': 1920, 'height': 1080}
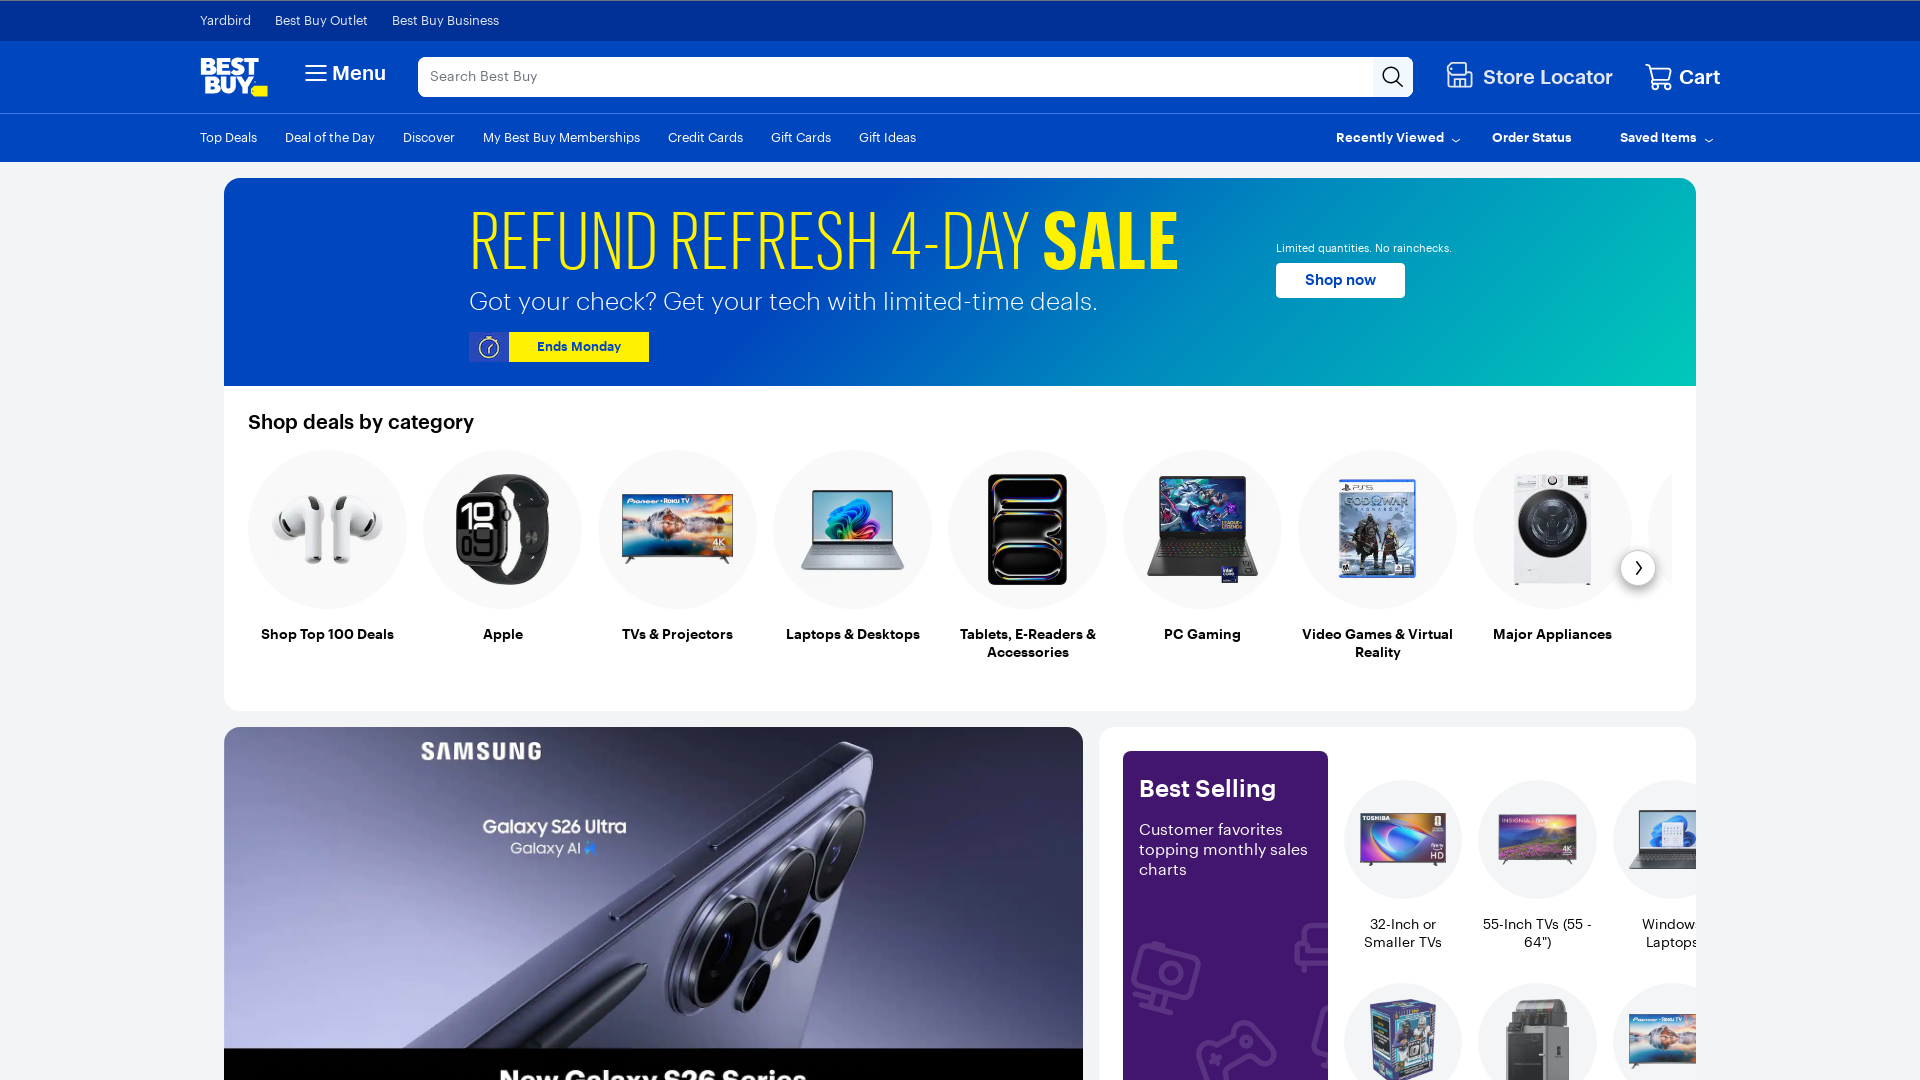

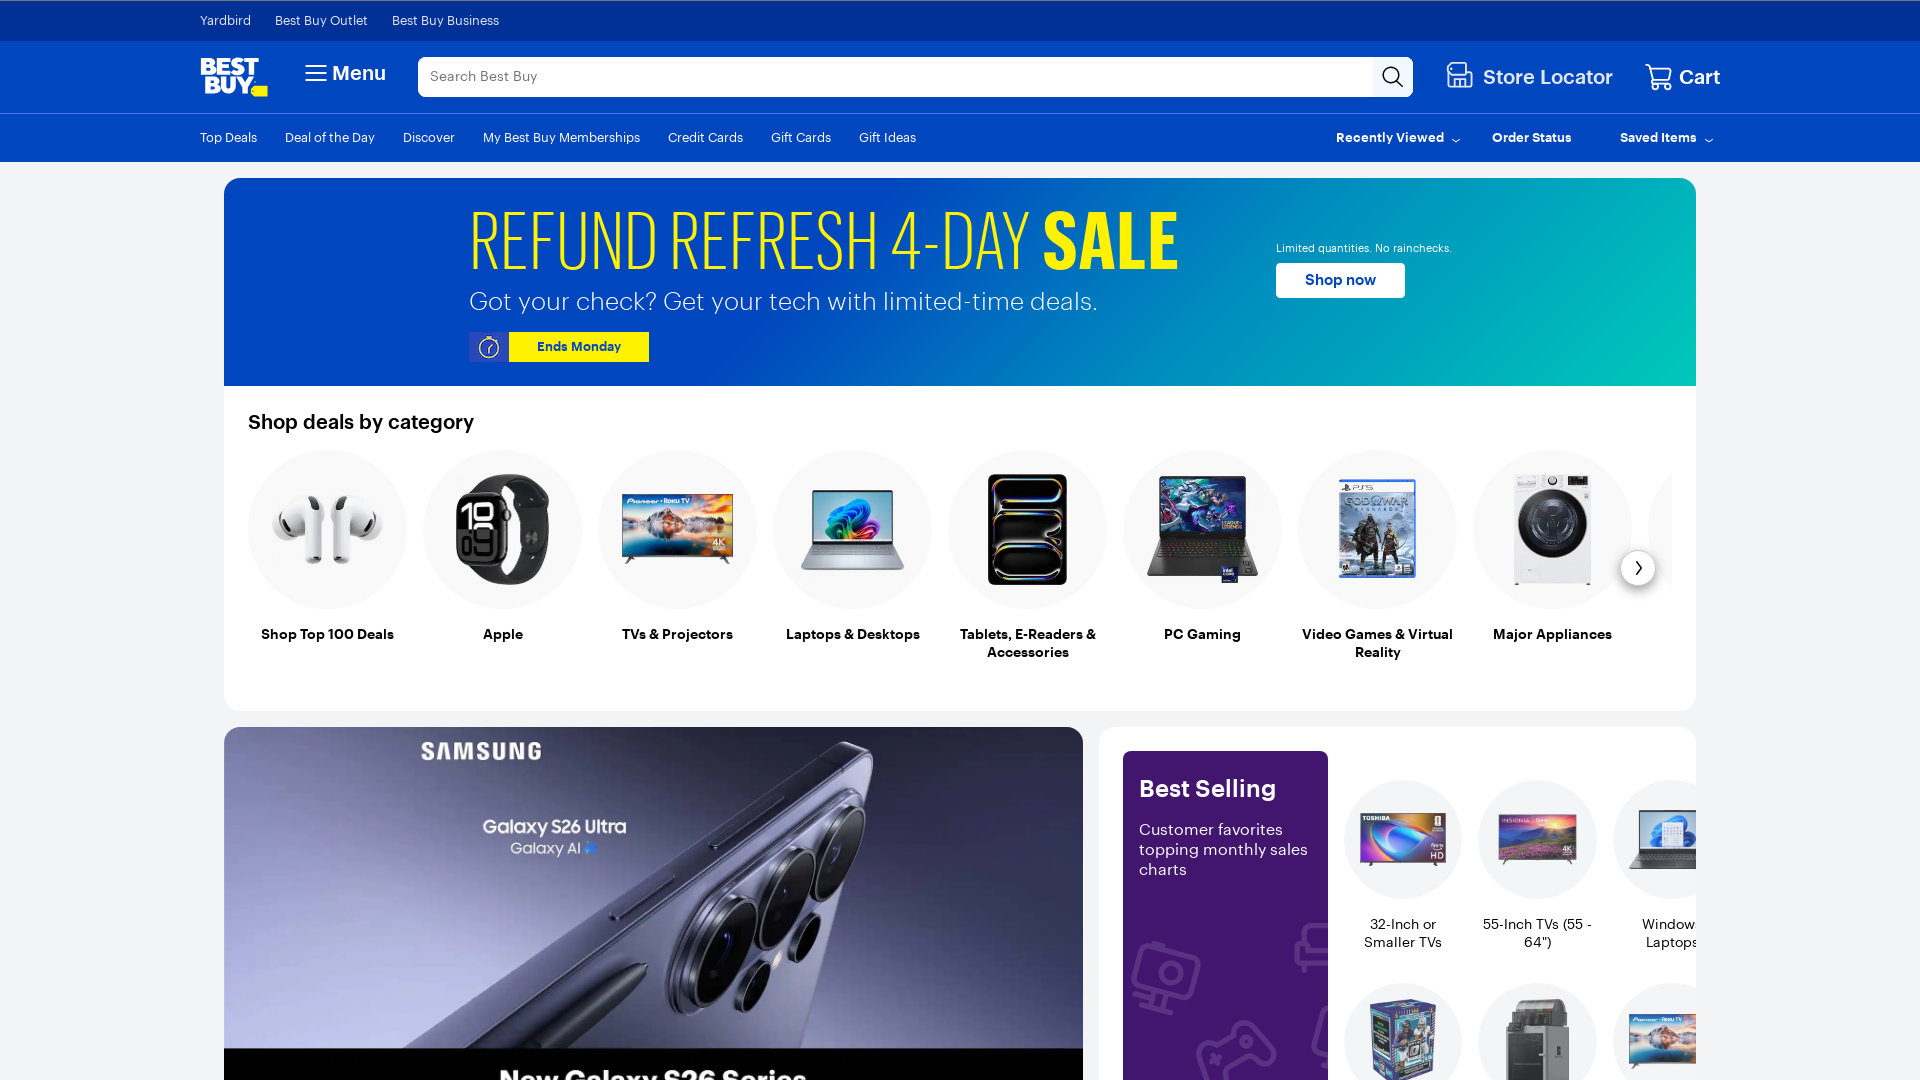